Opens the Rahul Shetty Academy website and verifies the page loads by checking the title and URL are accessible.

Starting URL: https://rahulshettyacademy.com

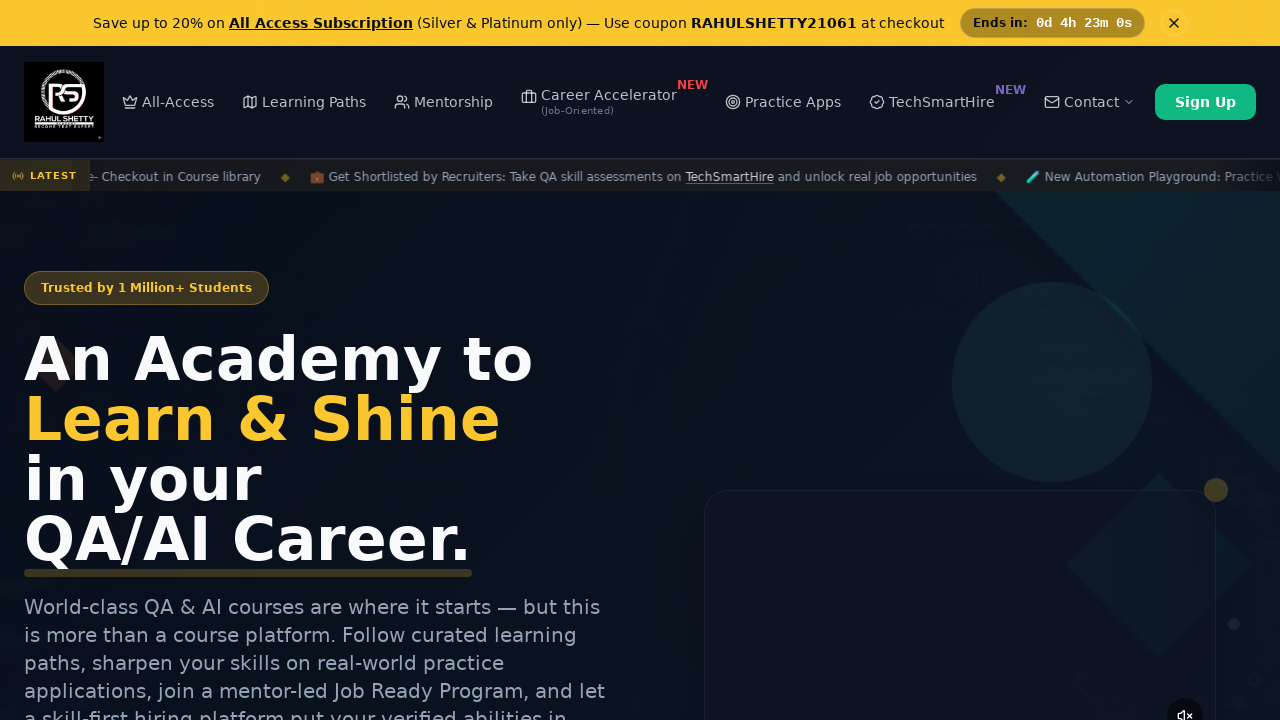

Waited for page to reach domcontentloaded state
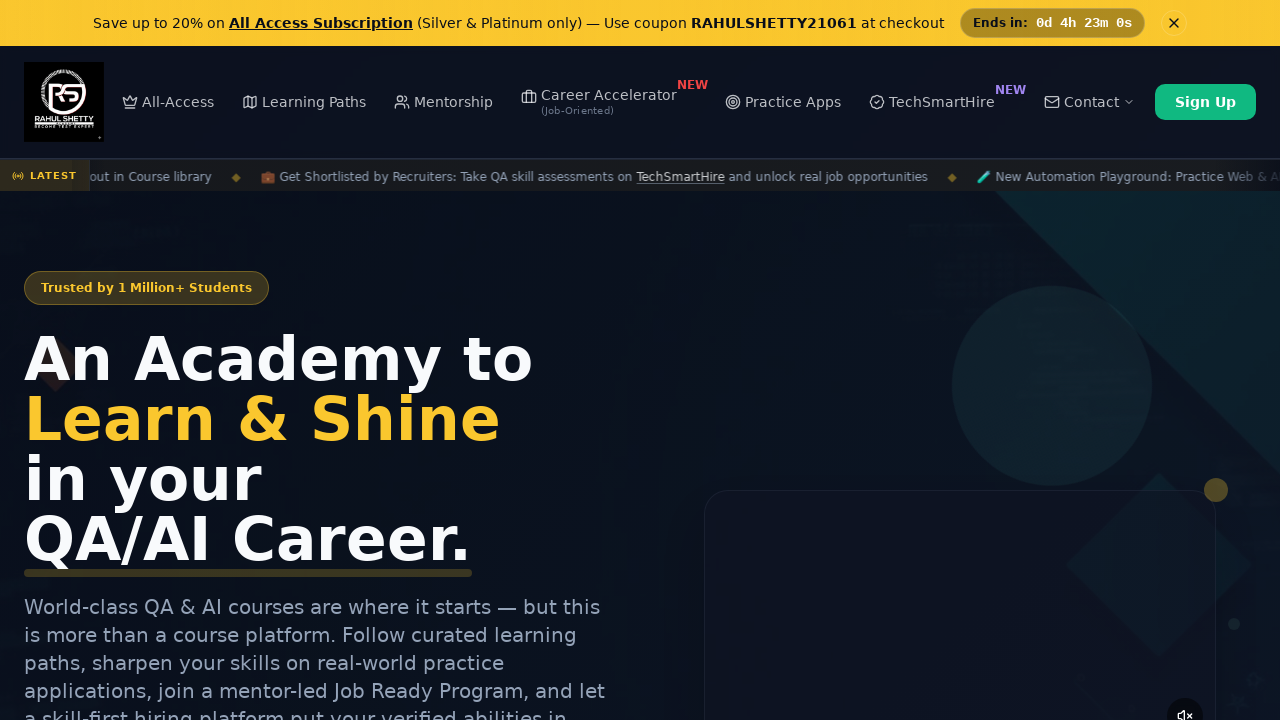

Retrieved page title: Rahul Shetty Academy | QA Automation, Playwright, AI Testing & Online Training
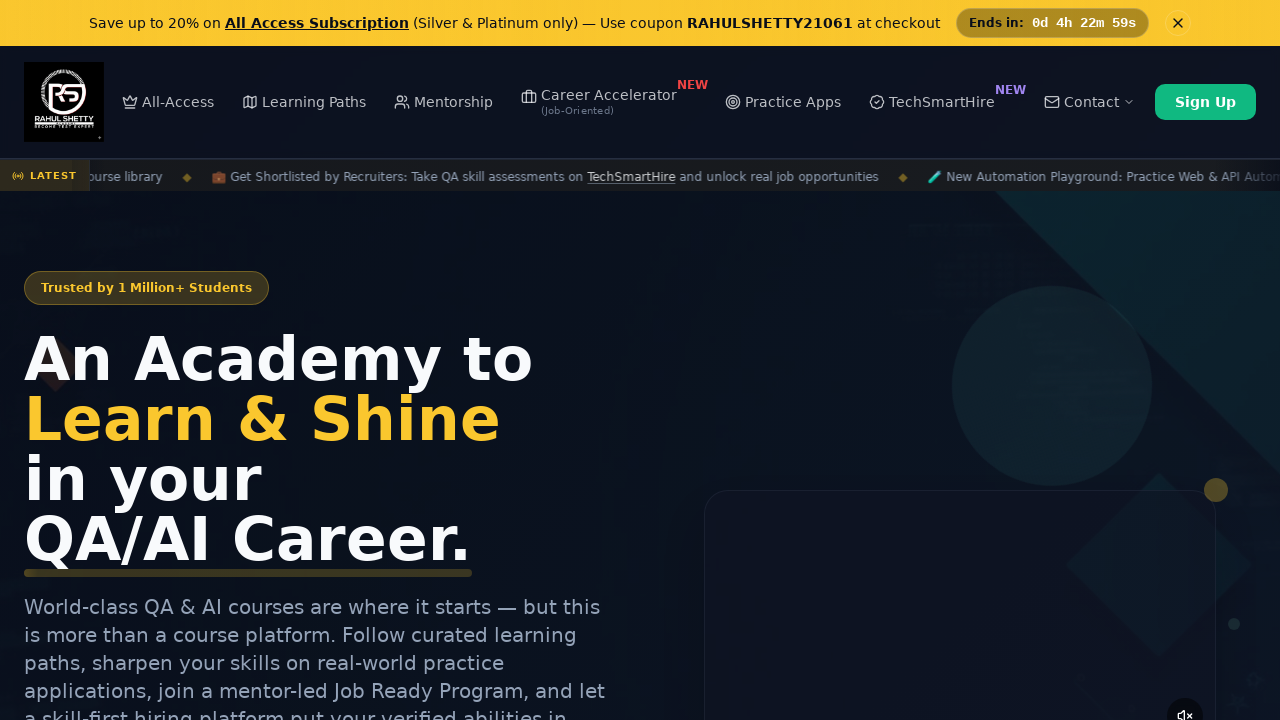

Retrieved current URL: https://rahulshettyacademy.com/
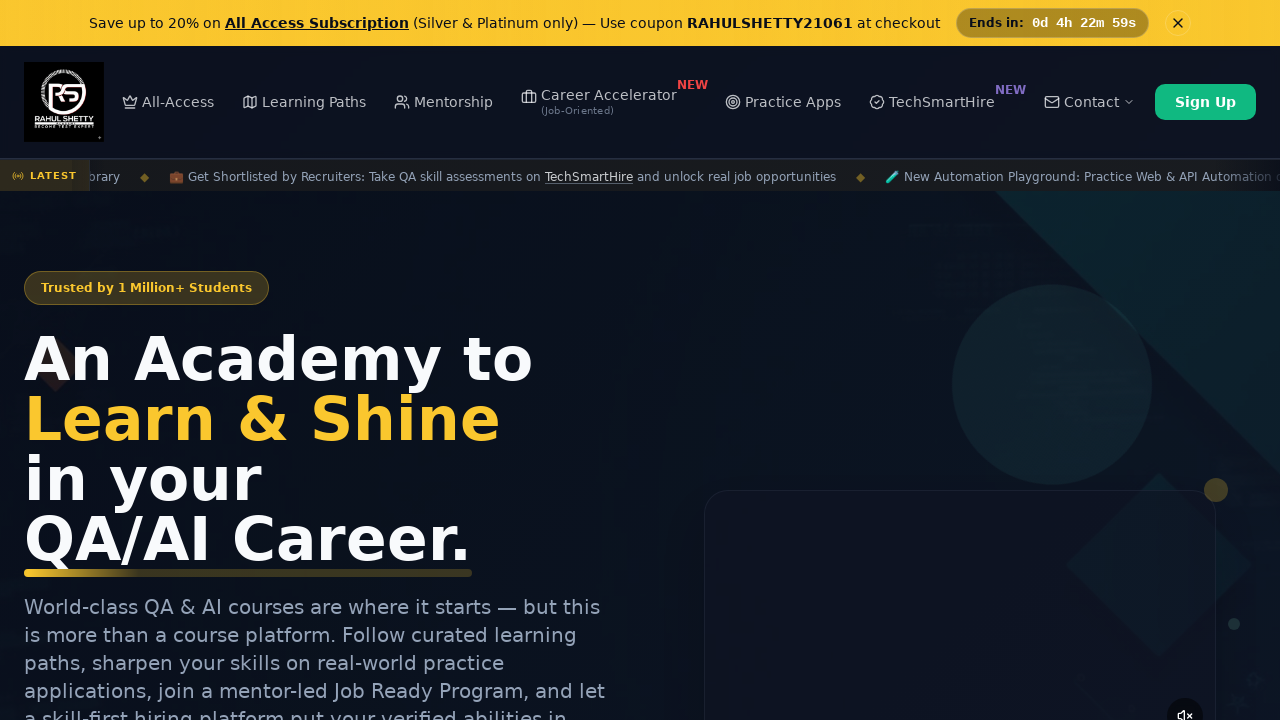

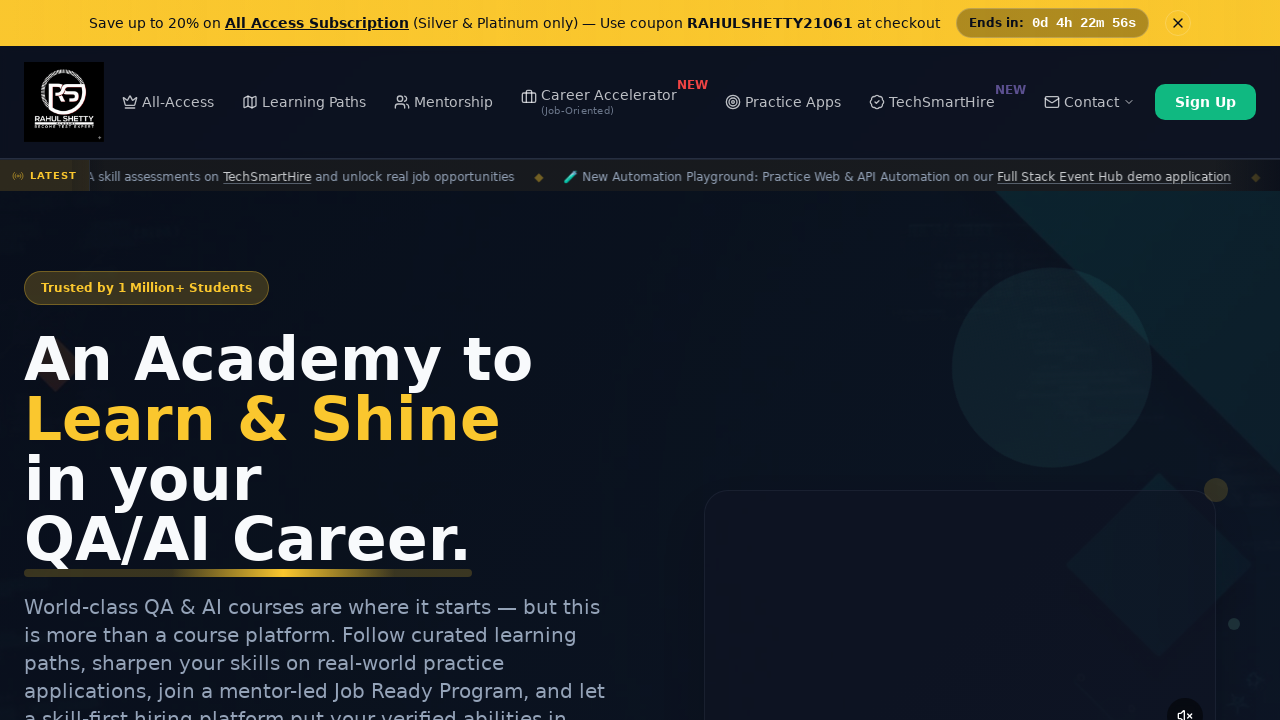